Tests adding a new todo item to a todo list application and verifies it was added successfully

Starting URL: https://lambdatest.github.io/sample-todo-app/

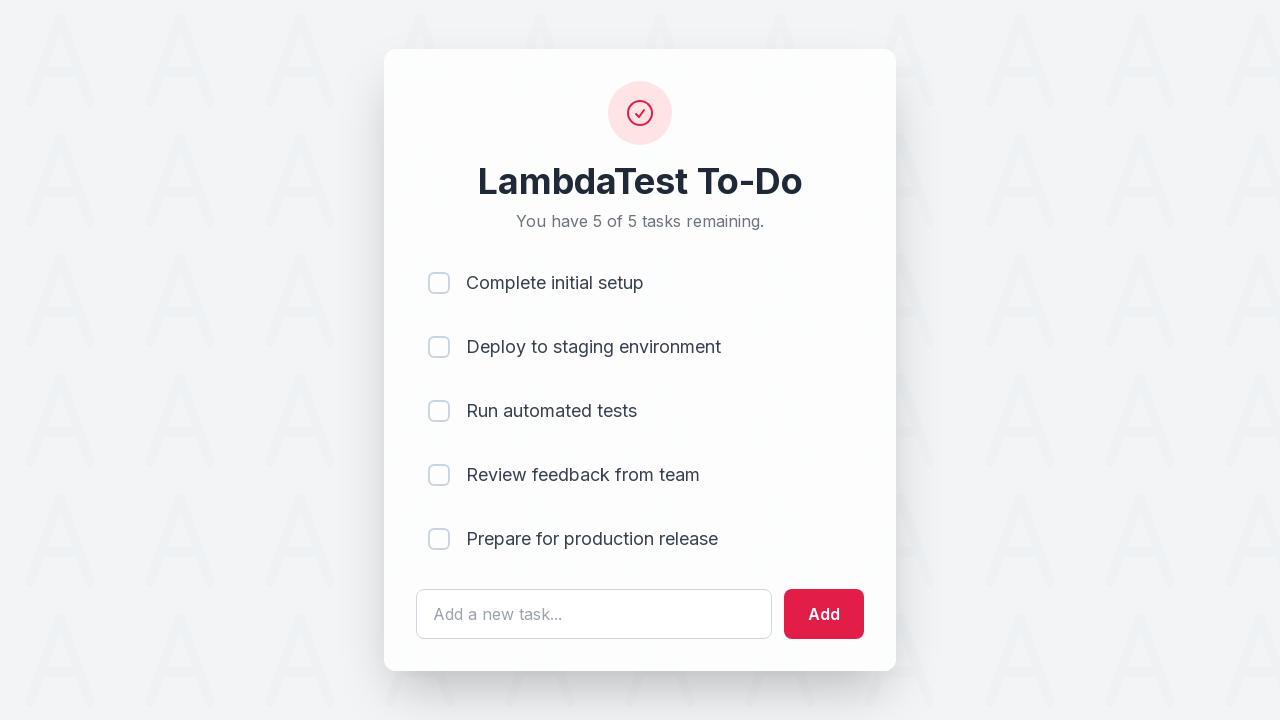

Filled todo input field with 'Lambda' on #sampletodotext
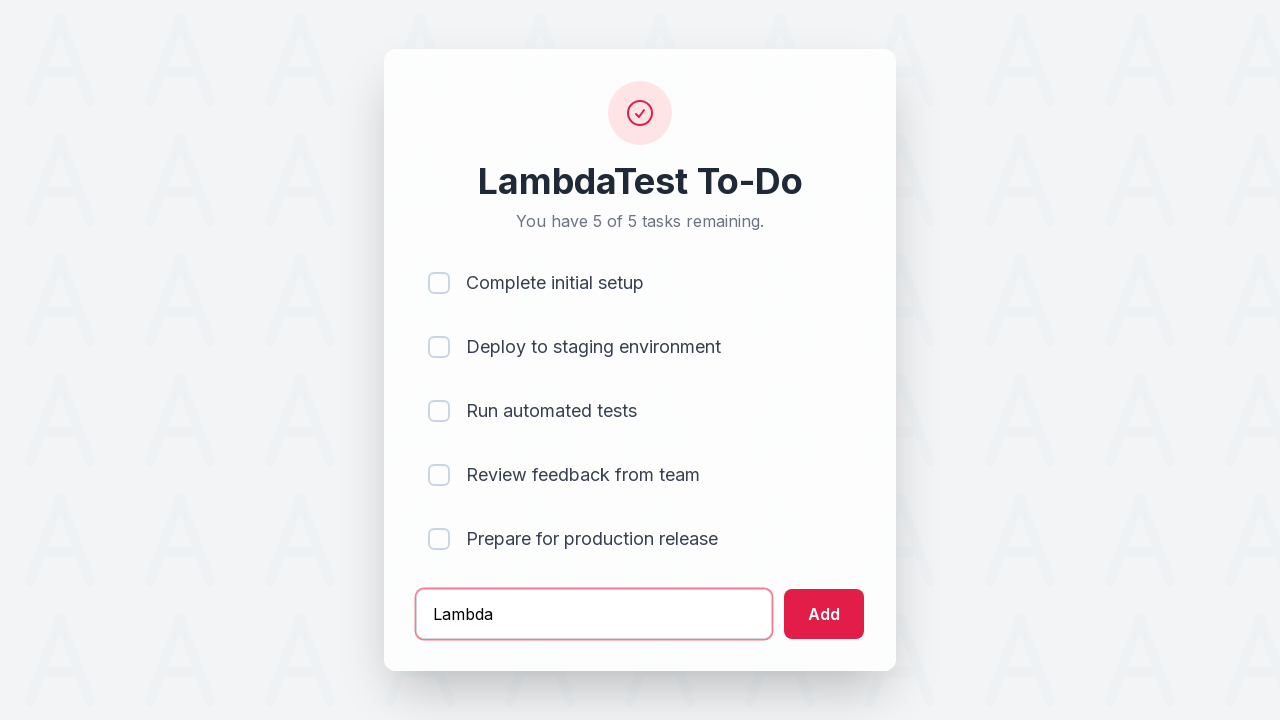

Pressed Enter to submit the new todo item on #sampletodotext
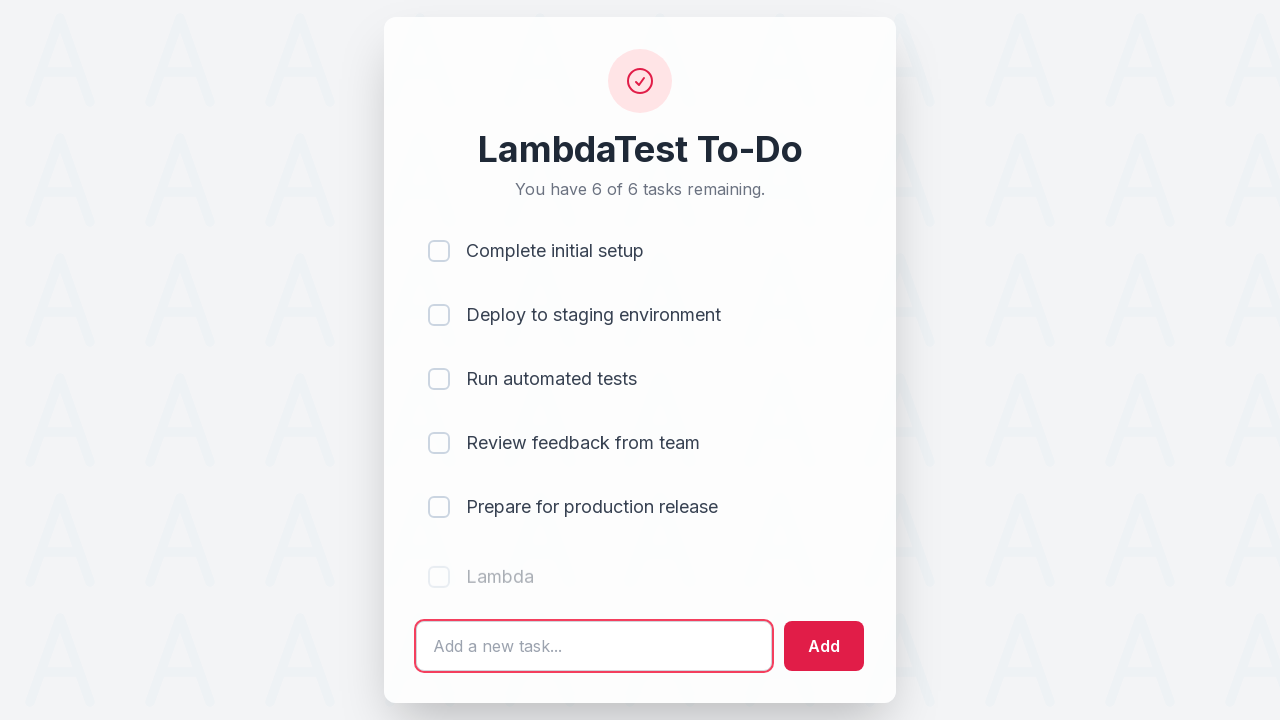

Verified that the new todo item was added to the list
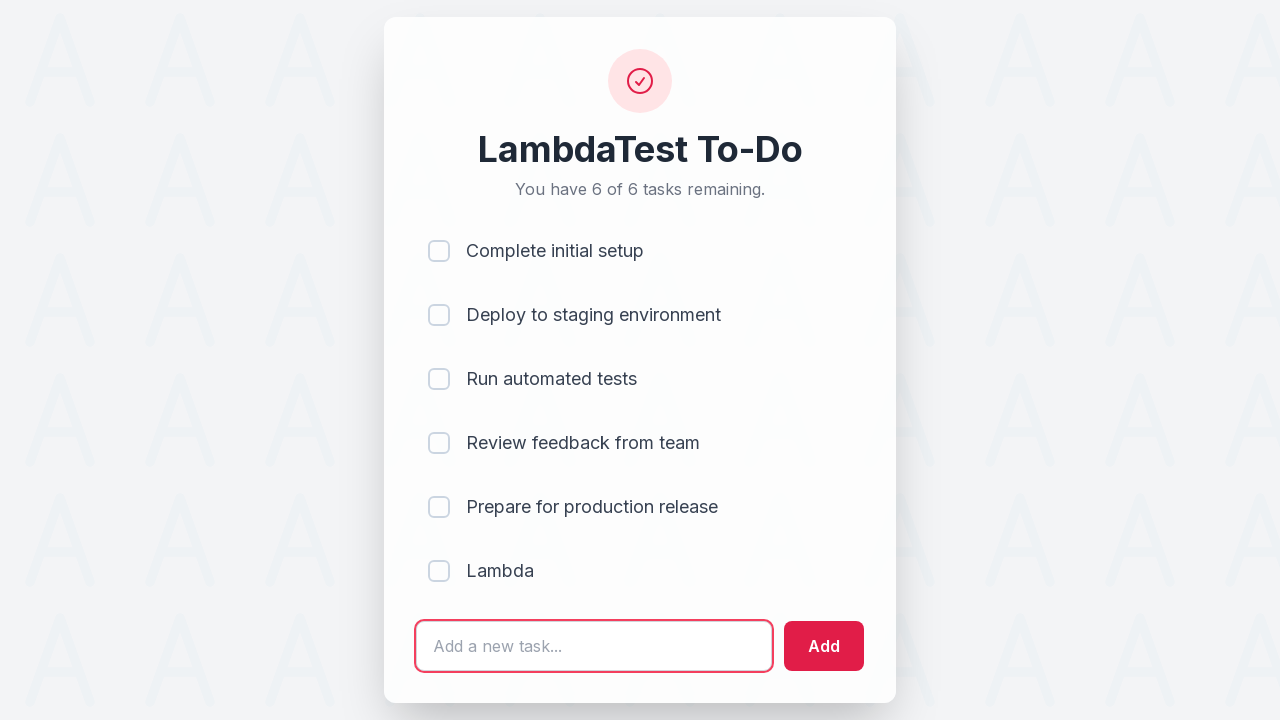

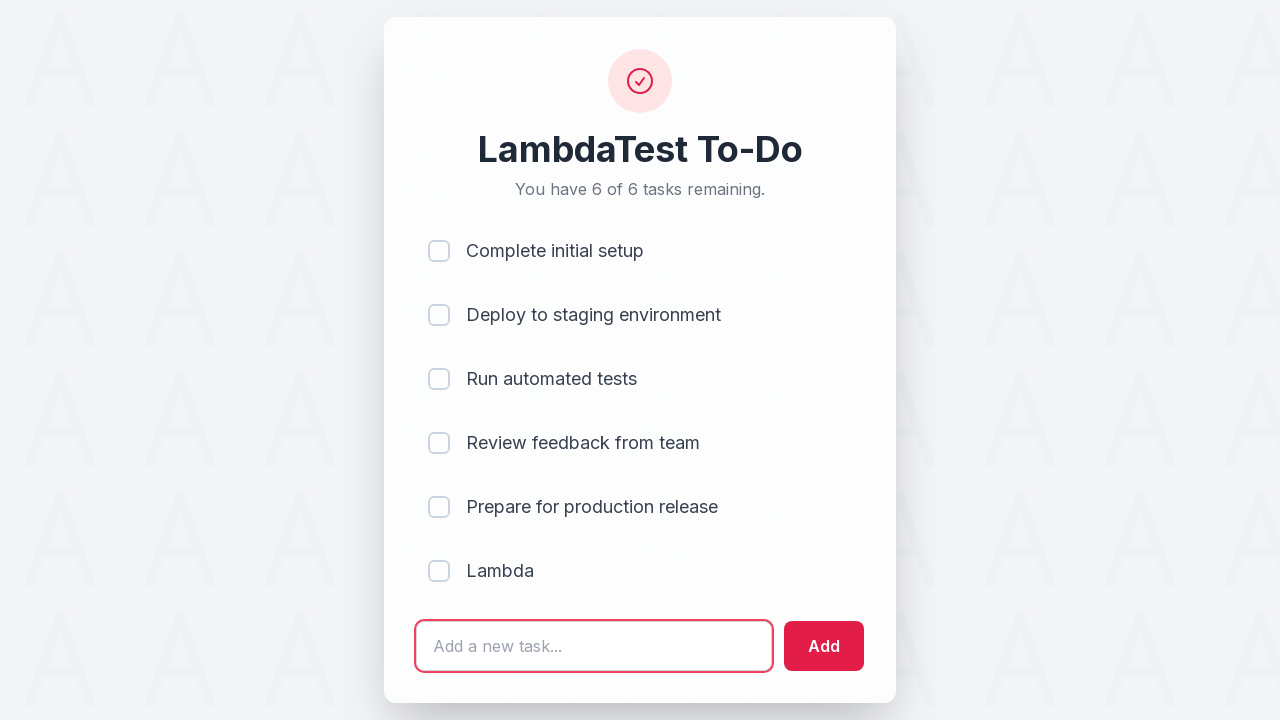